Navigates to a bio link page, waits for a Flutter application to load, scrolls down, and performs coordinate-based clicks on multiple link positions on the page.

Starting URL: https://sent.bio/alquis

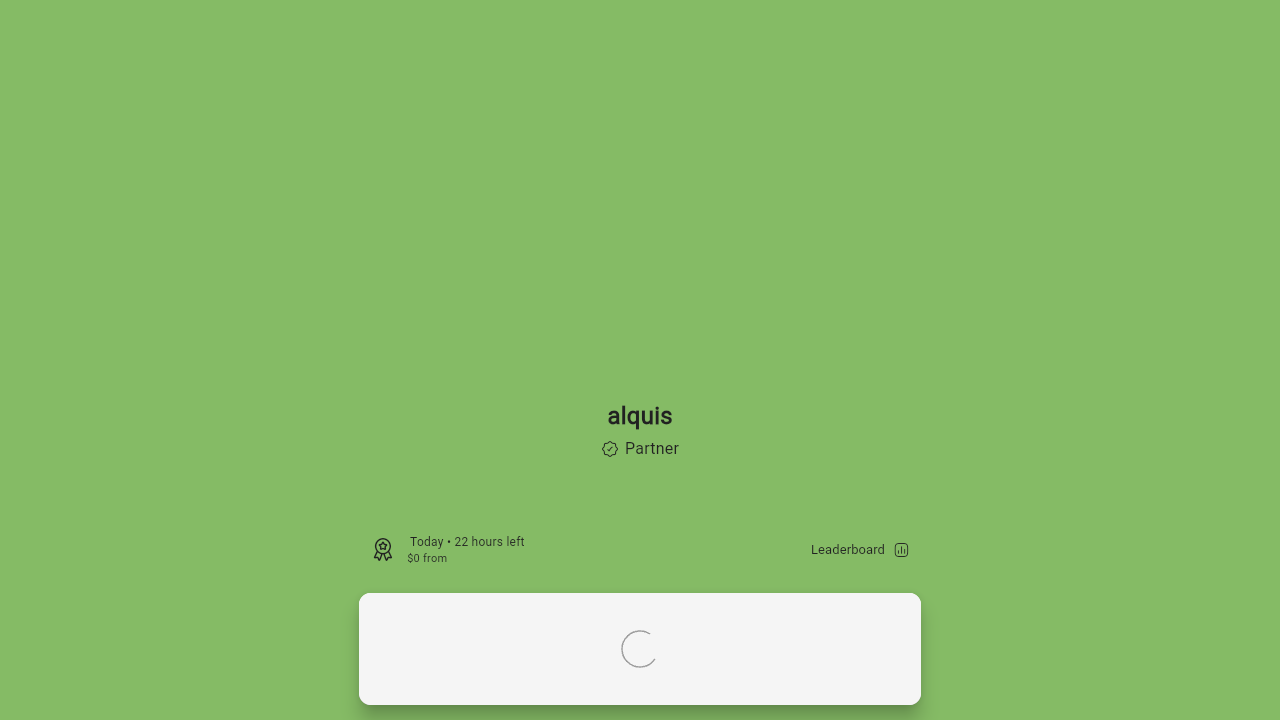

Navigated to https://sent.bio/alquis
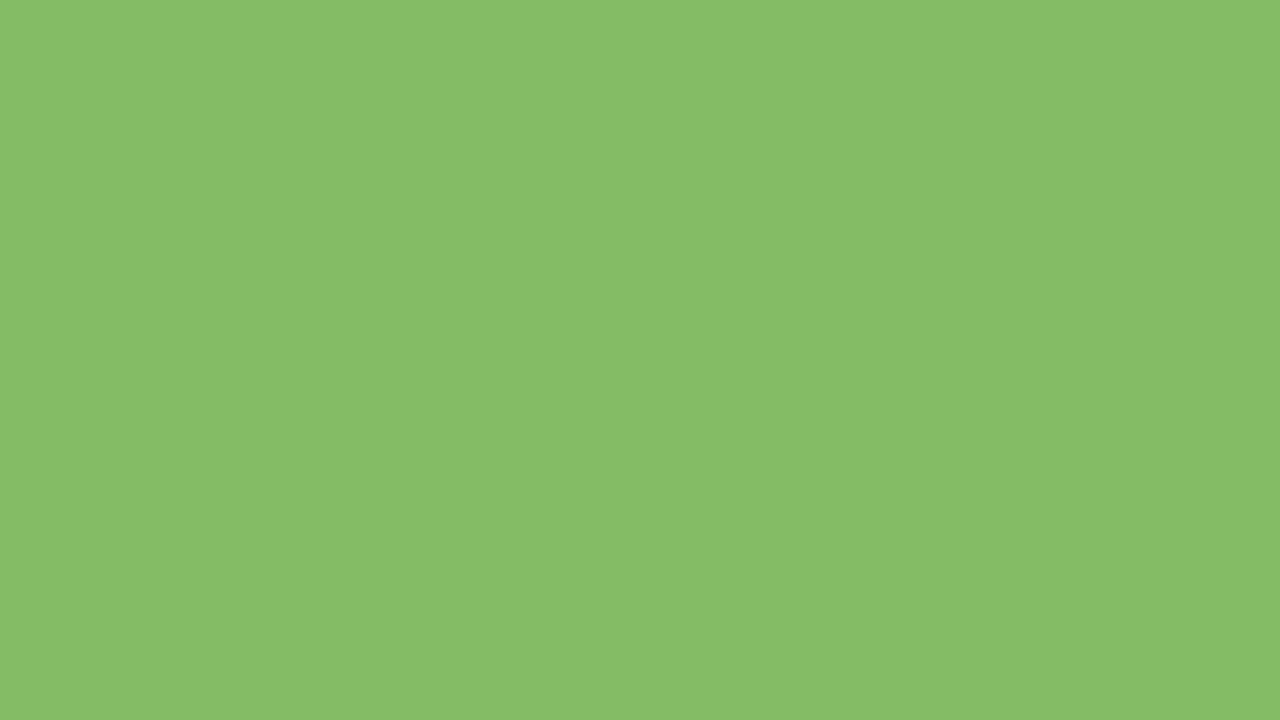

Flutter application loaded and attached
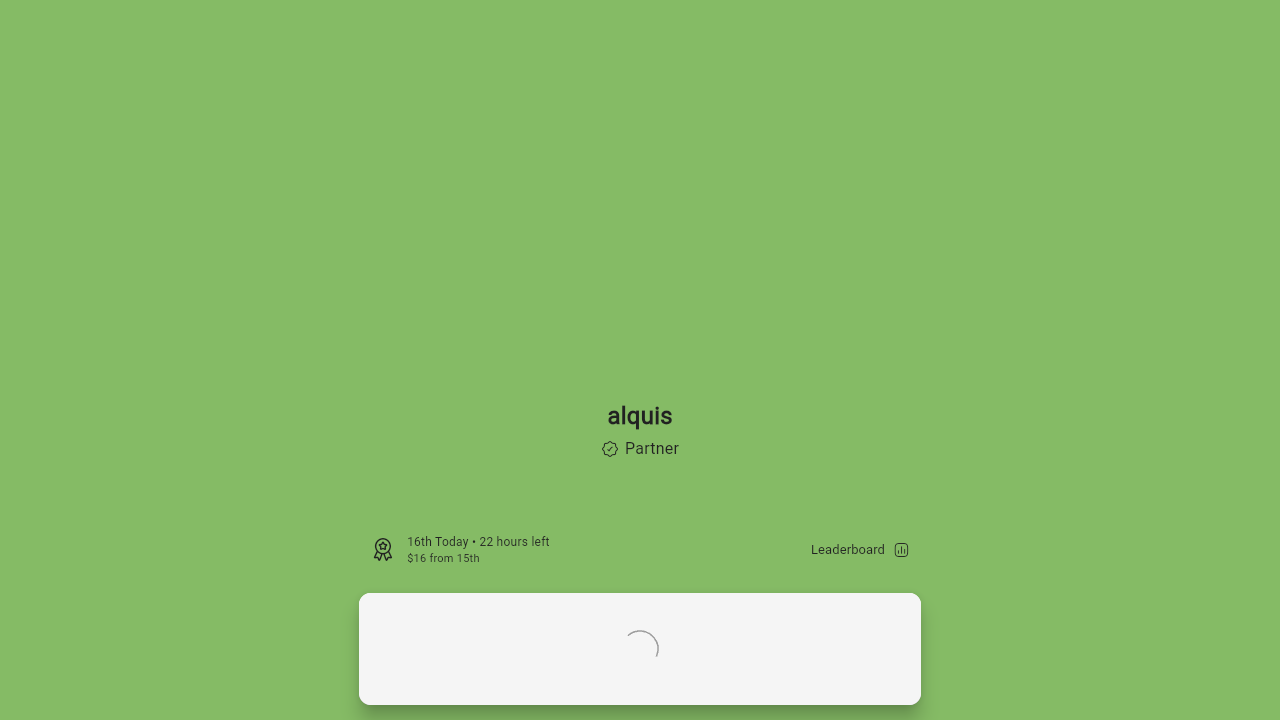

Scrolled down 1500 pixels to reveal links
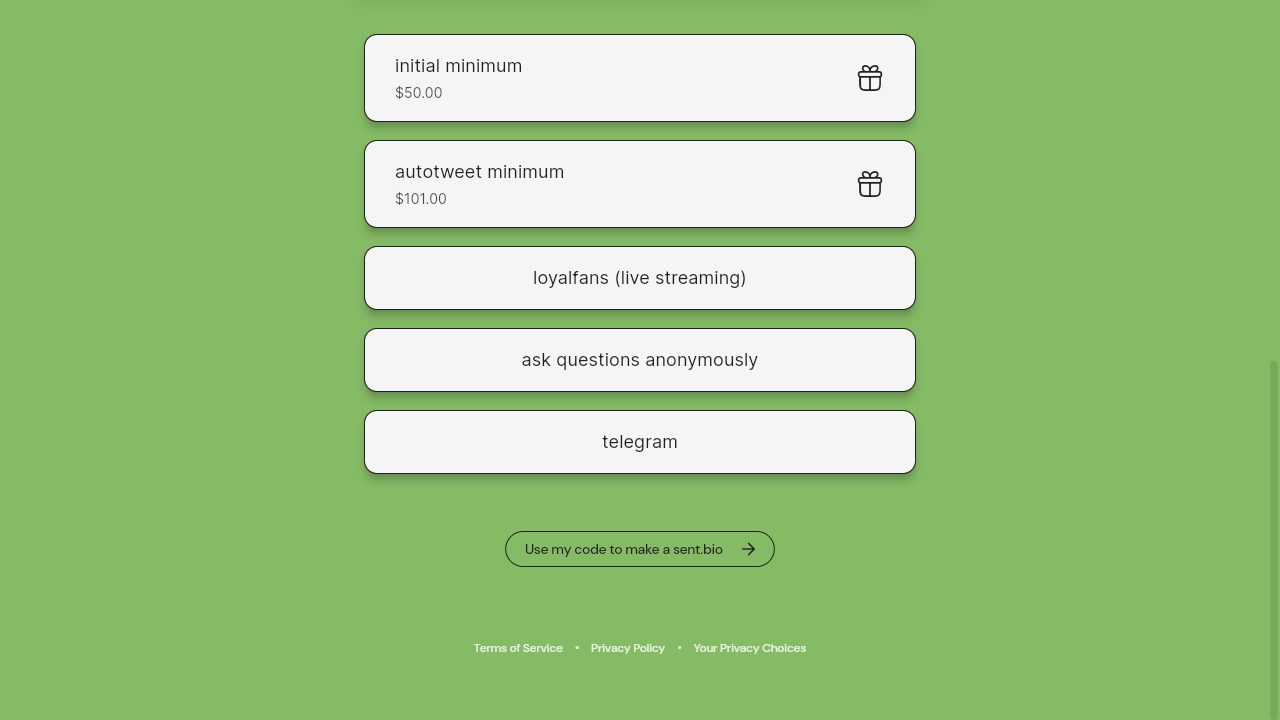

Waited 1000ms for page to stabilize after scroll
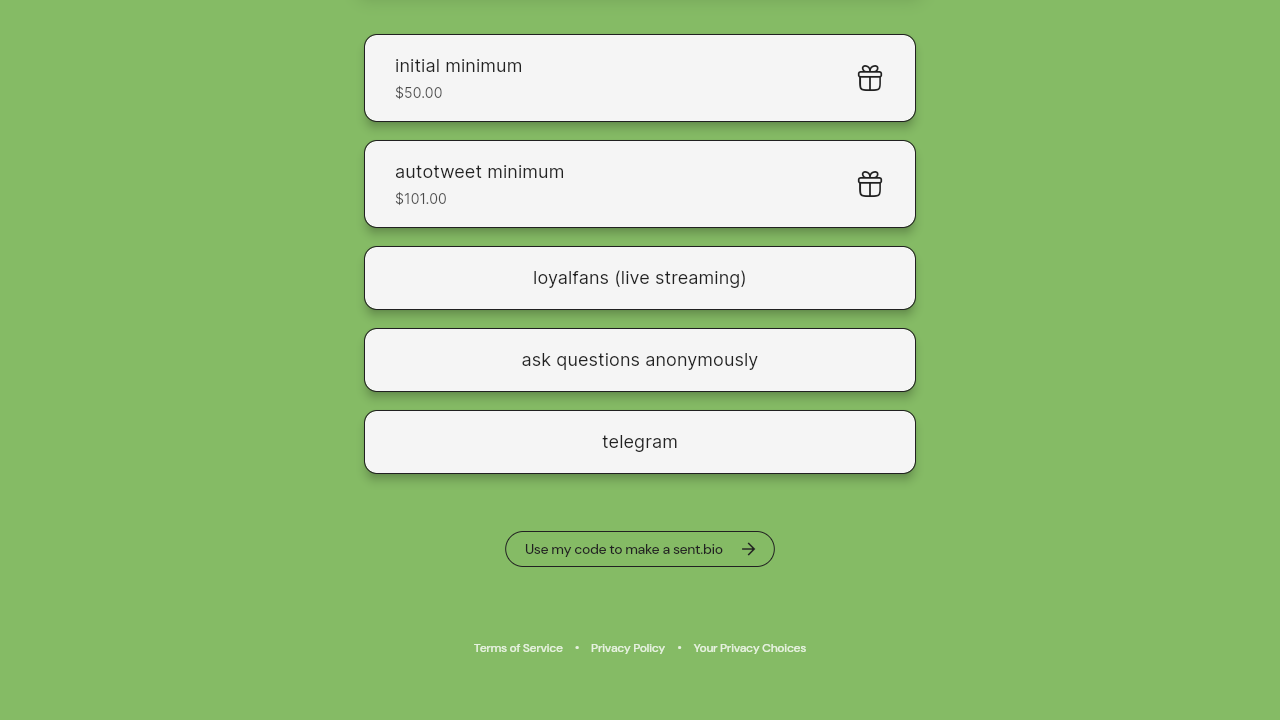

Clicked on First Link at coordinates (956, 415) at (956, 415)
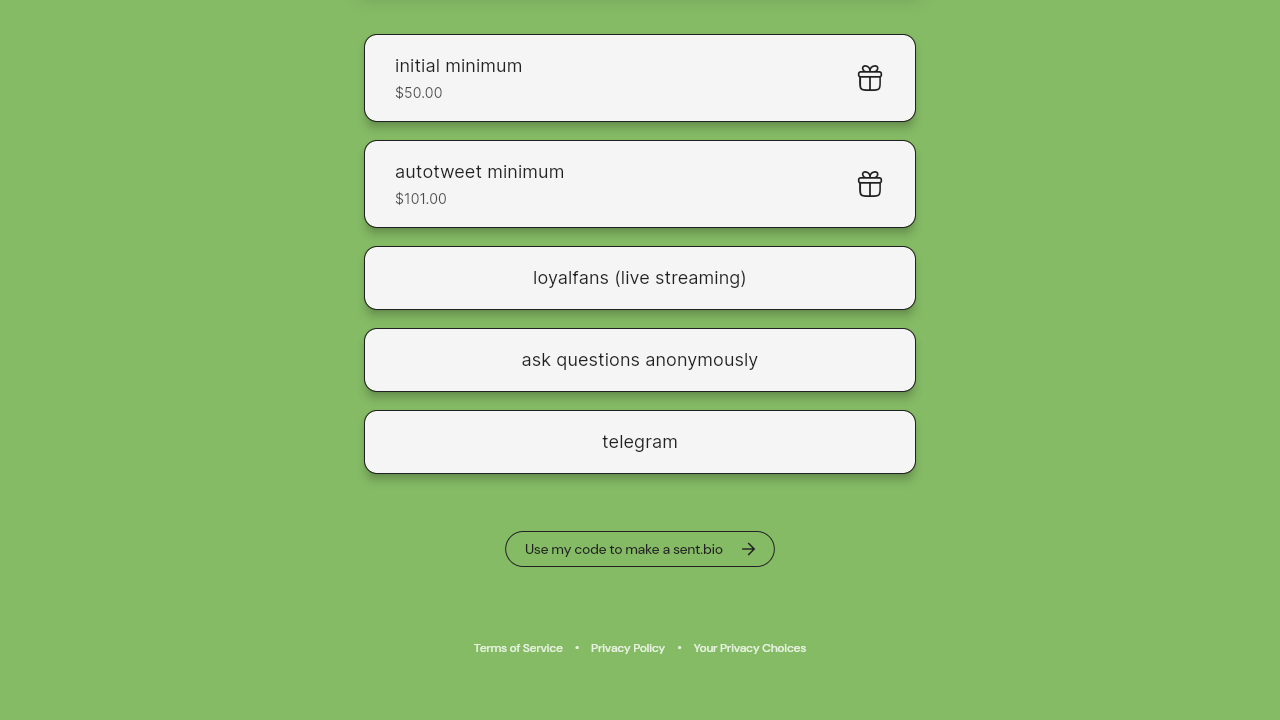

Waited 500ms after clicking First Link
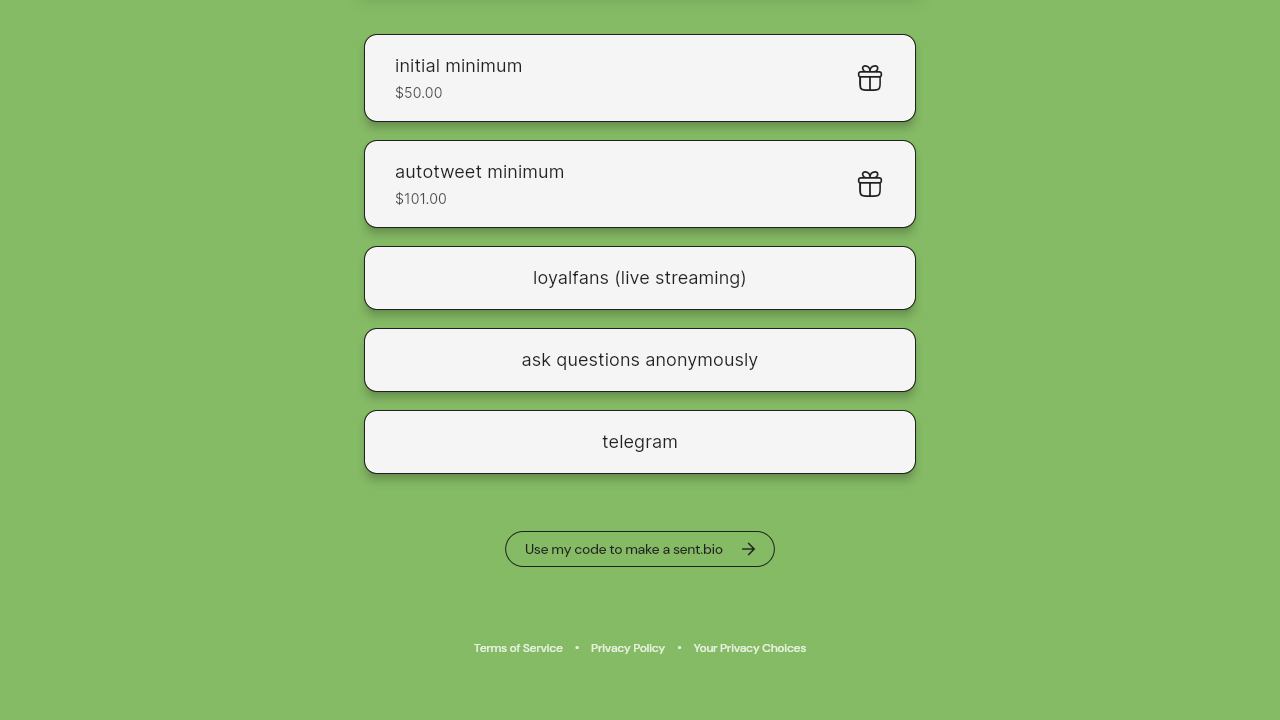

Clicked on Second Link at coordinates (955, 515) at (955, 515)
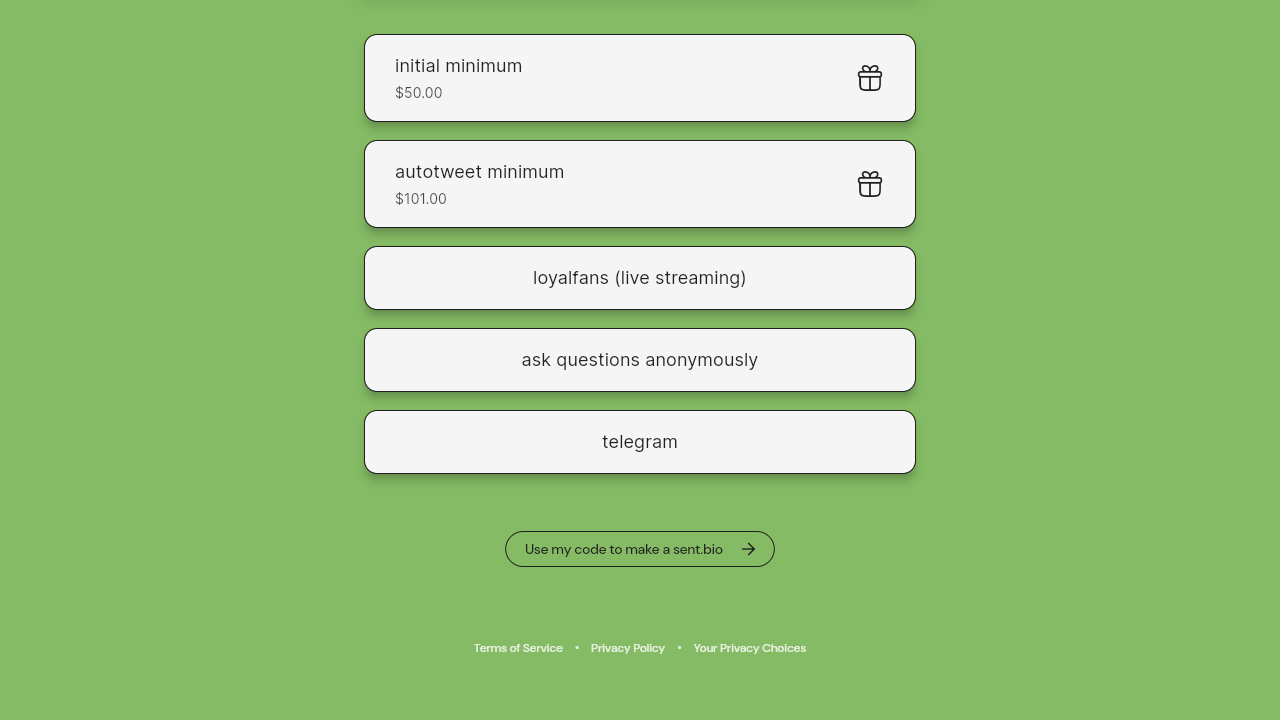

Waited 500ms after clicking Second Link
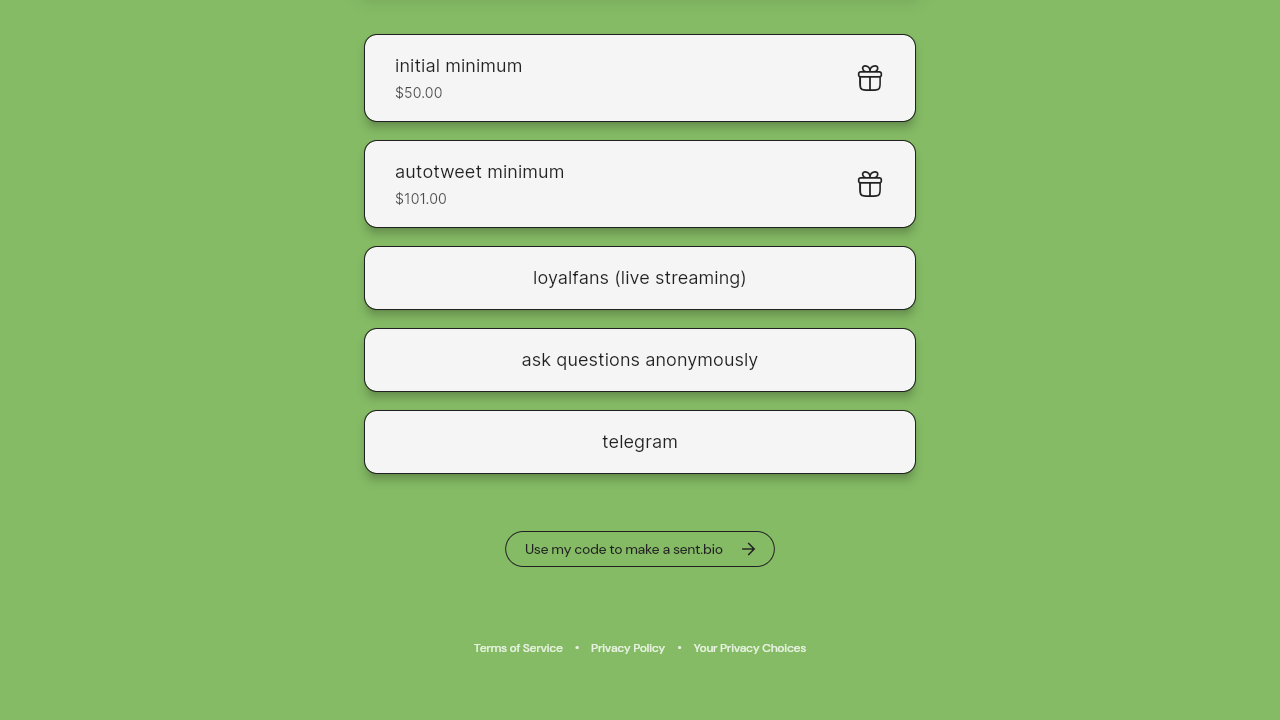

Clicked on Third Link at coordinates (952, 607) at (952, 607)
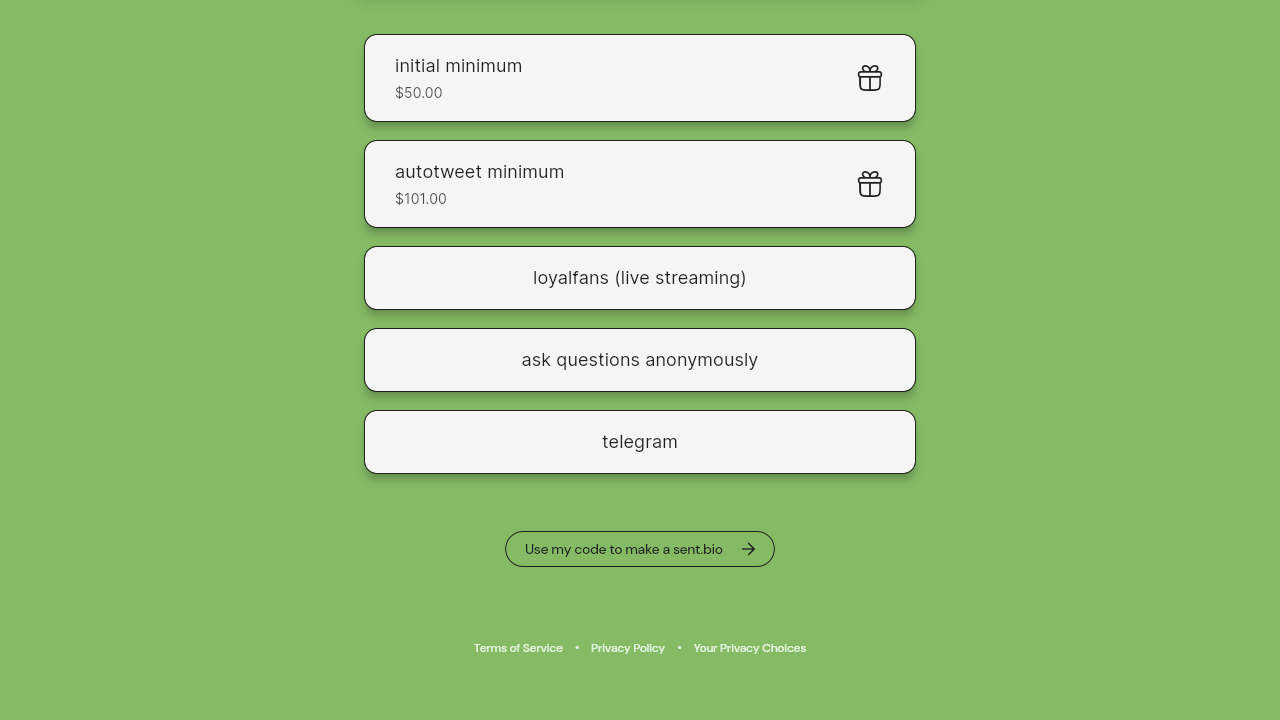

Waited 500ms after clicking Third Link
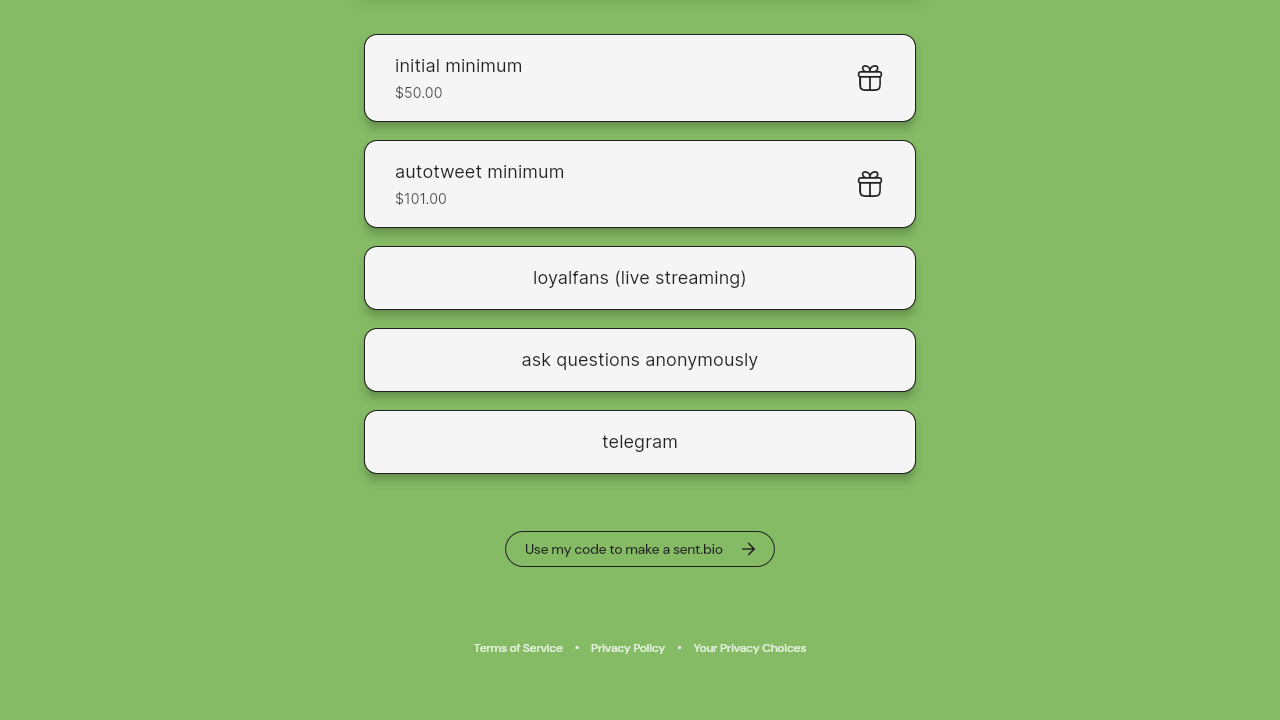

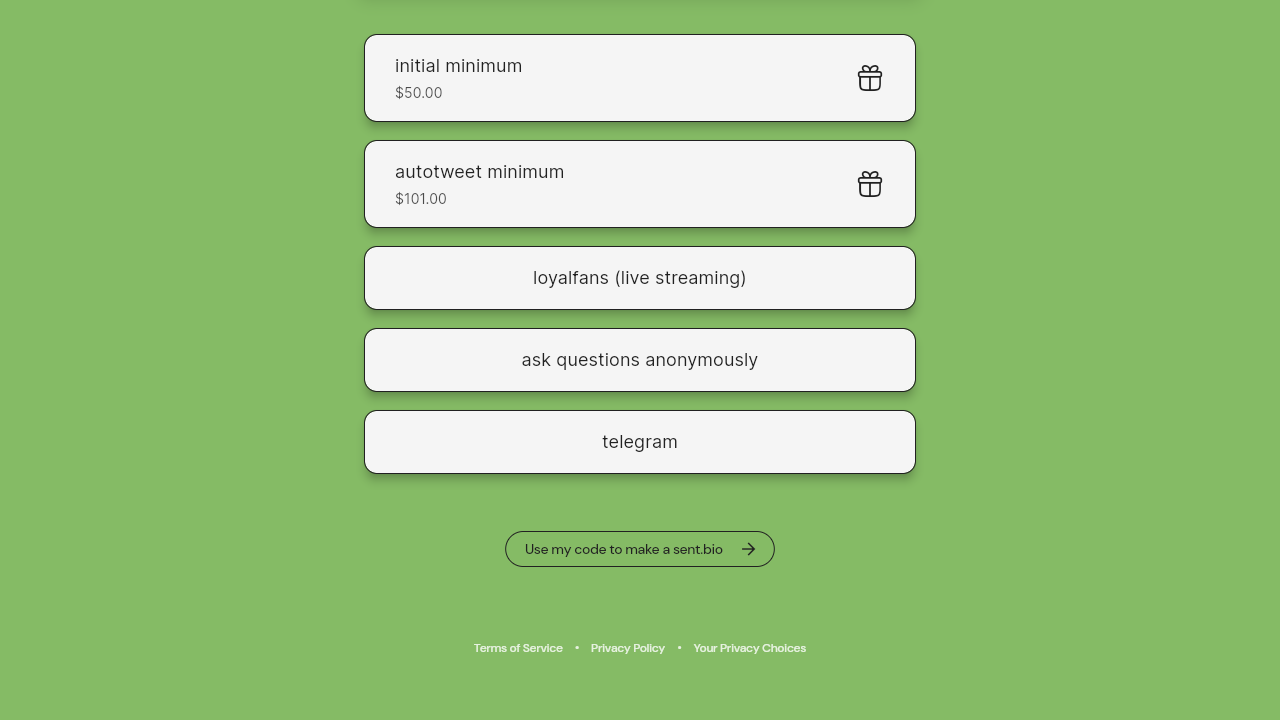